Navigates to the Vetlog website and verifies the page title is "Vetlog"

Starting URL: https://vetlog.org/

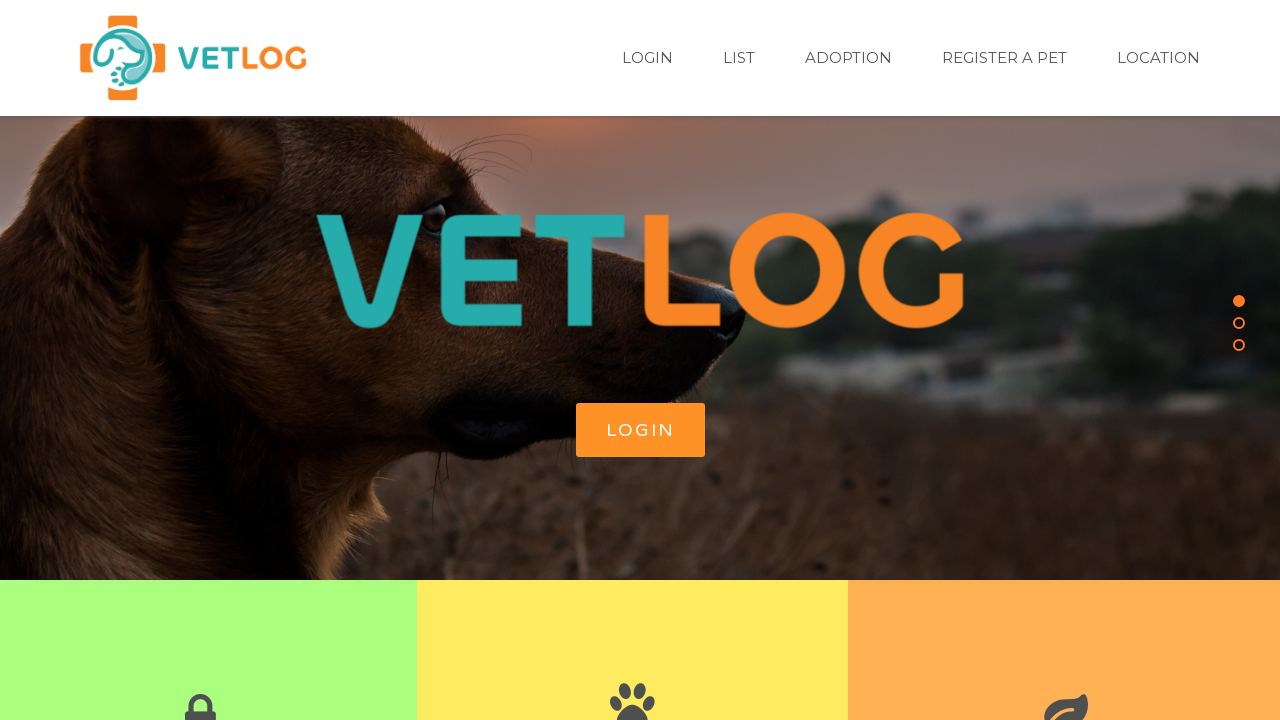

Verified page title is 'Vetlog'
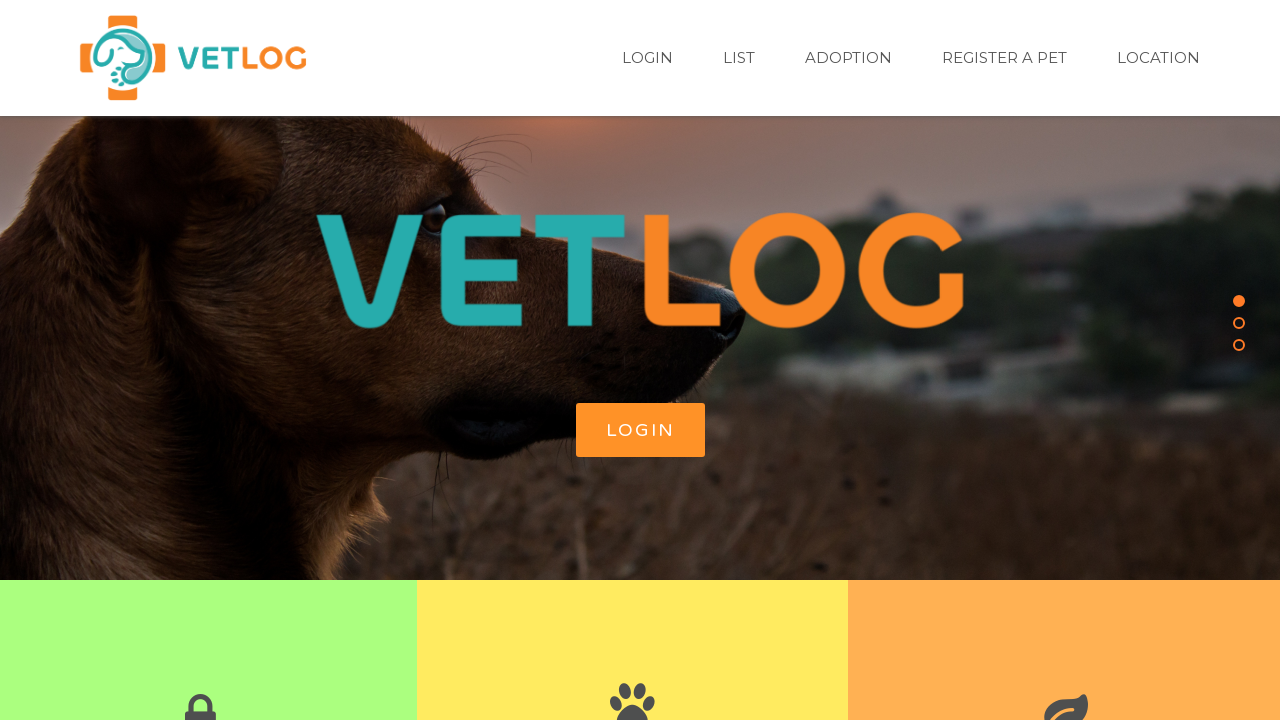

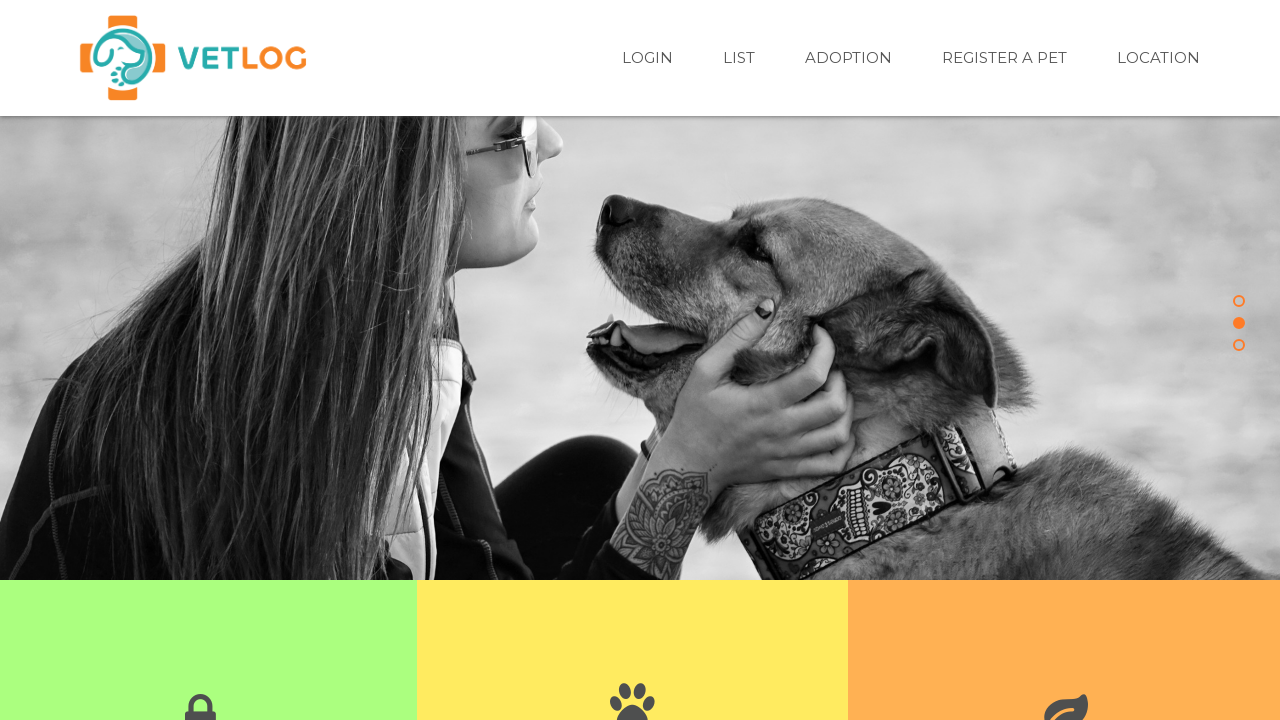